Tests drag and drop functionality by navigating to a drag-and-drop demo page, performing a drag and drop action, then refreshing and performing the same action using click-and-hold method

Starting URL: https://crossbrowsertesting.github.io/

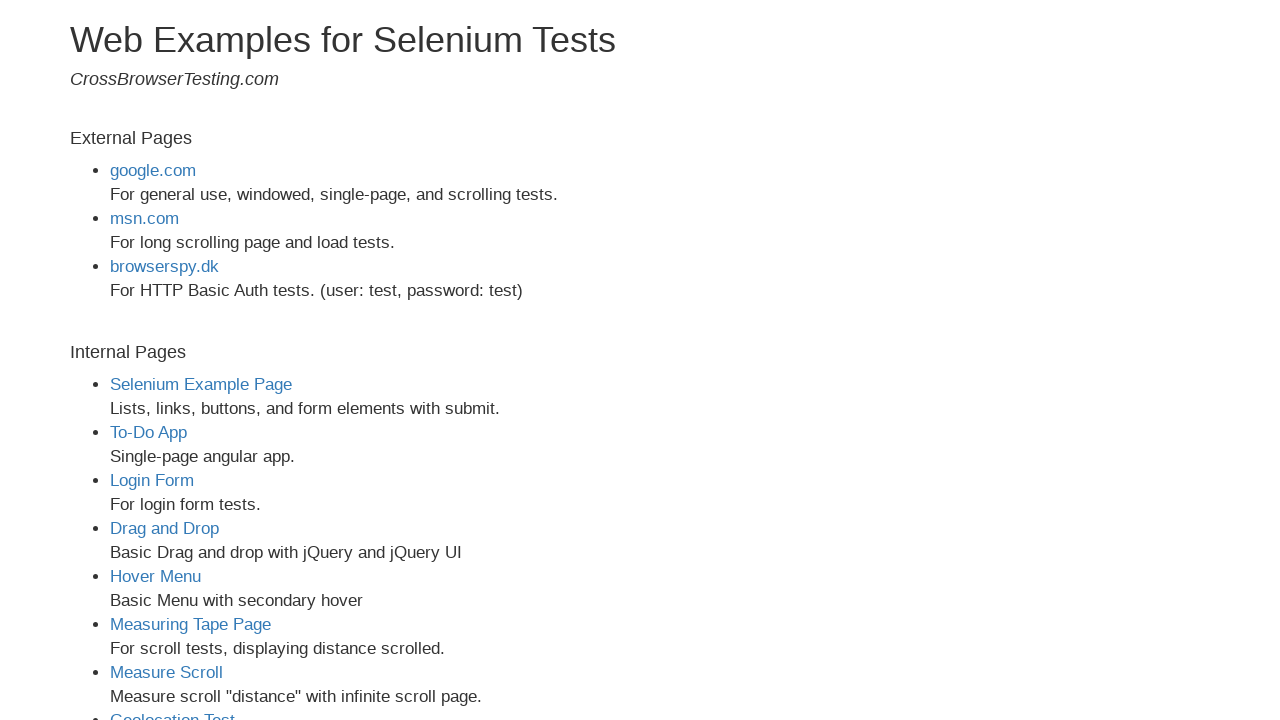

Clicked on drag-and-drop demo link at (164, 528) on a[href='drag-and-drop.html']
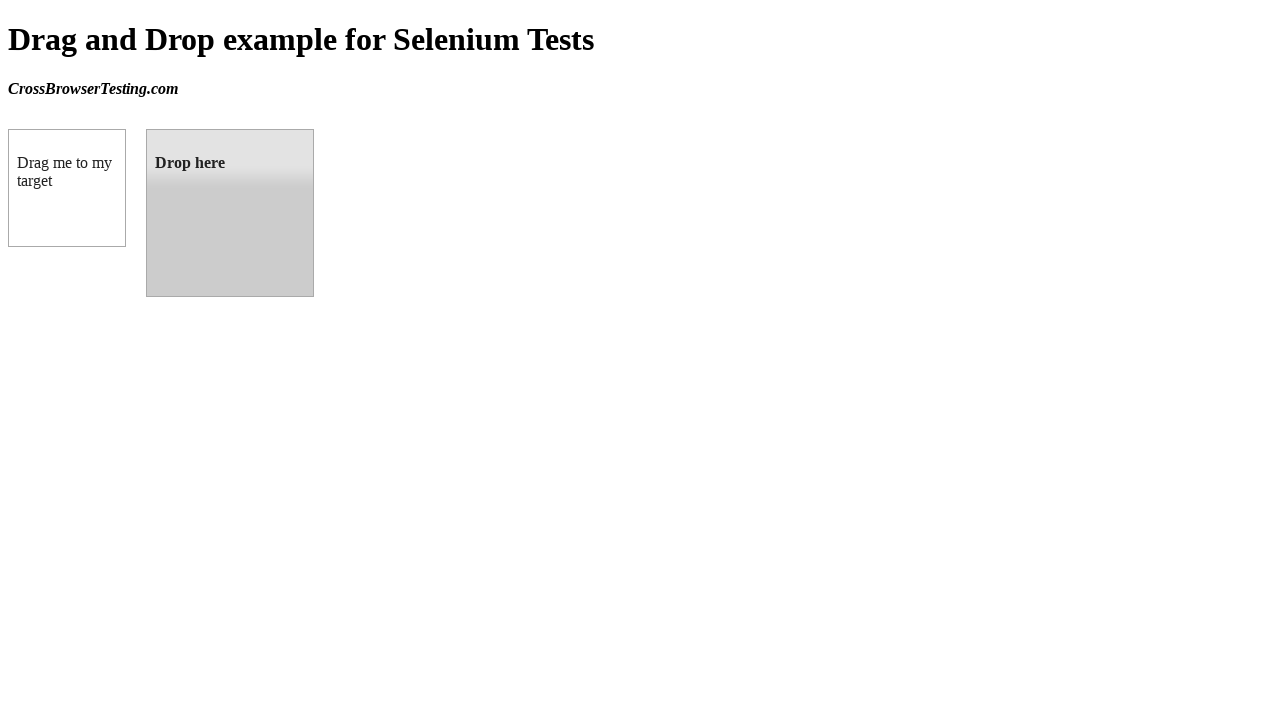

Draggable element loaded
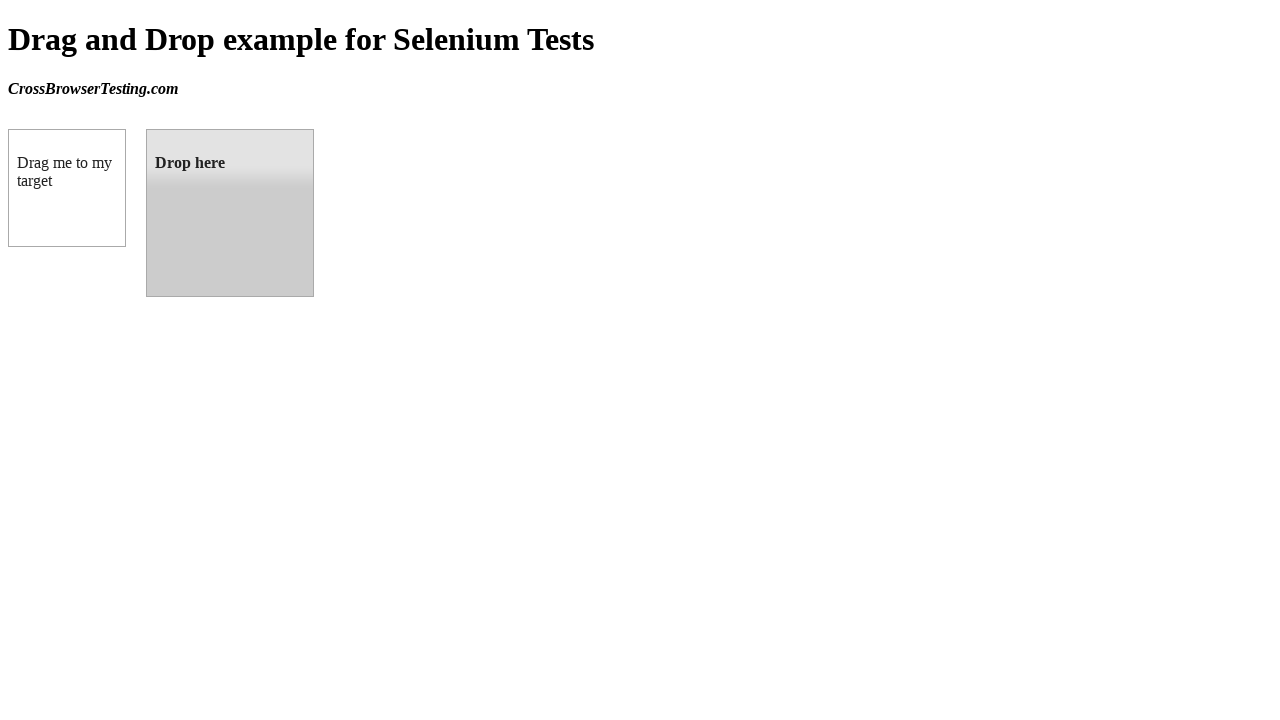

Droppable element loaded
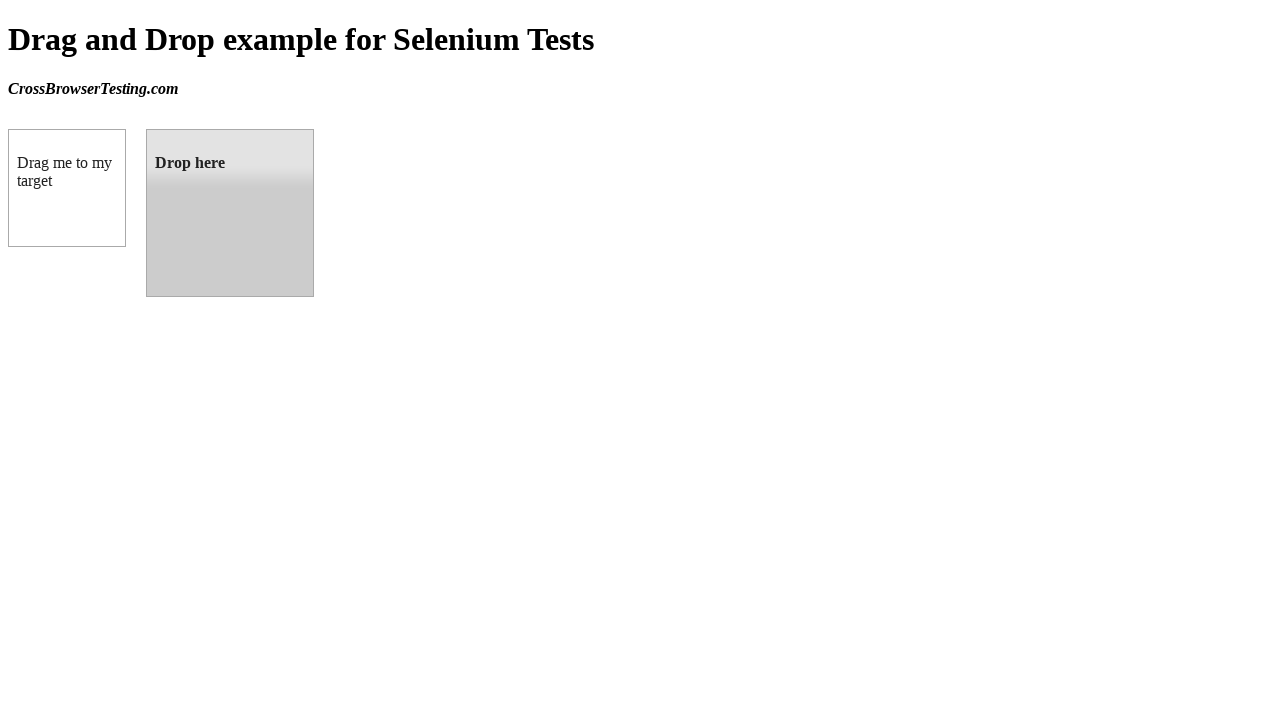

Performed drag and drop action using drag_to method at (230, 213)
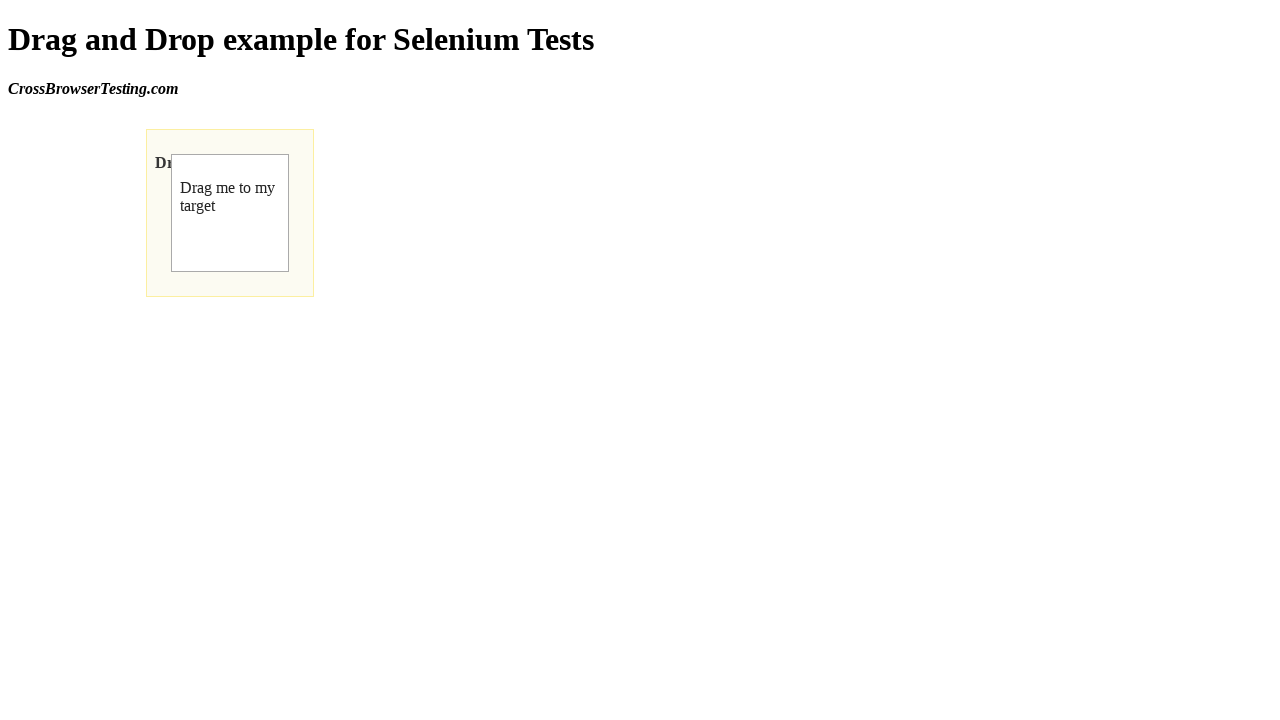

Reloaded the page
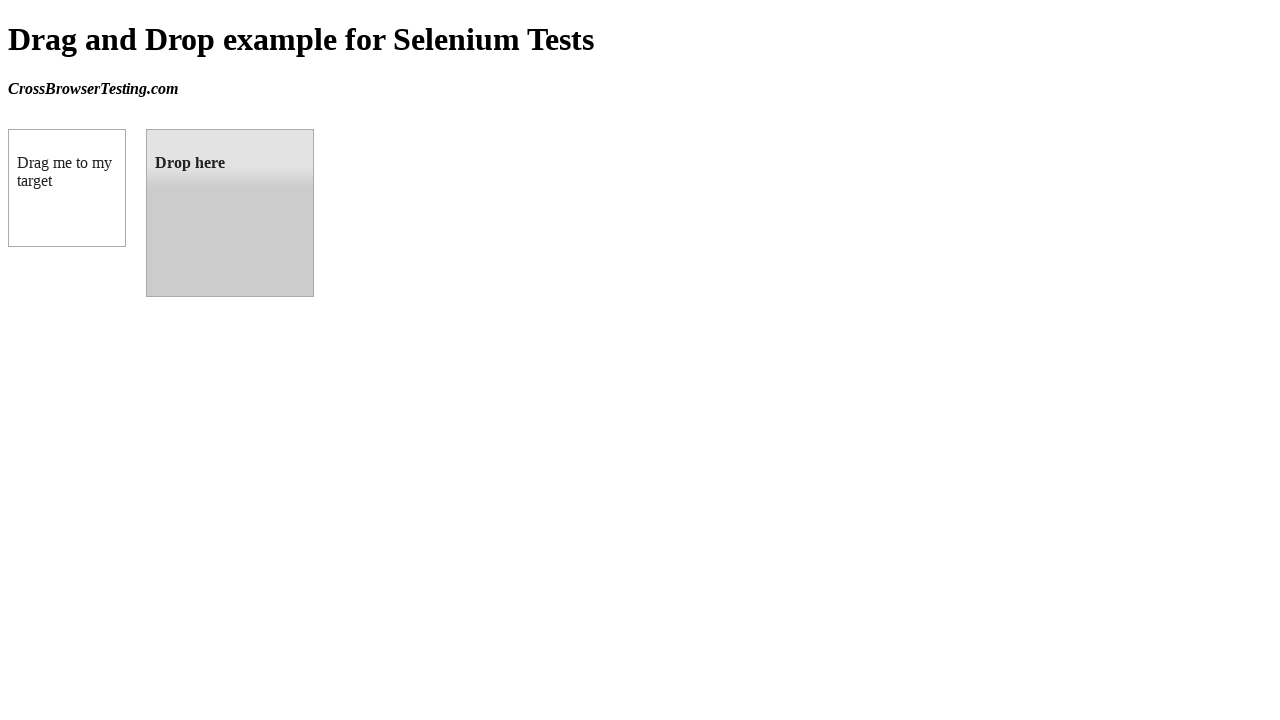

Draggable element reloaded after page refresh
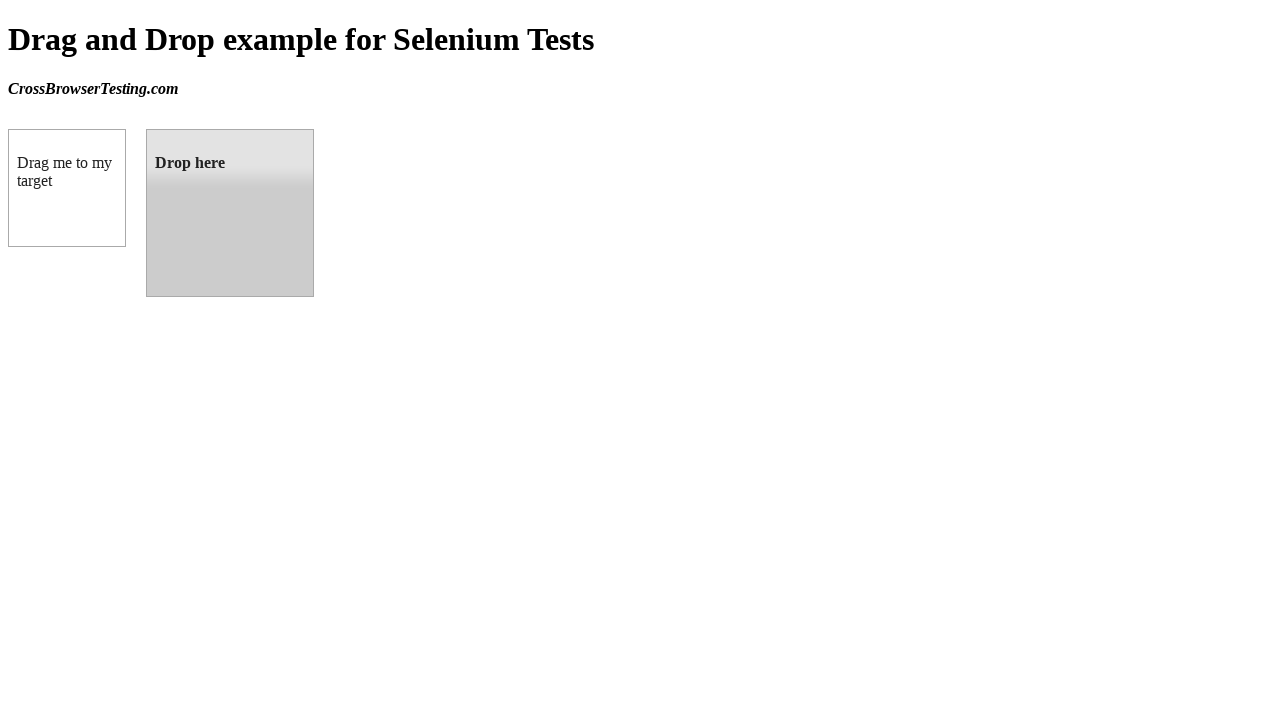

Droppable element reloaded after page refresh
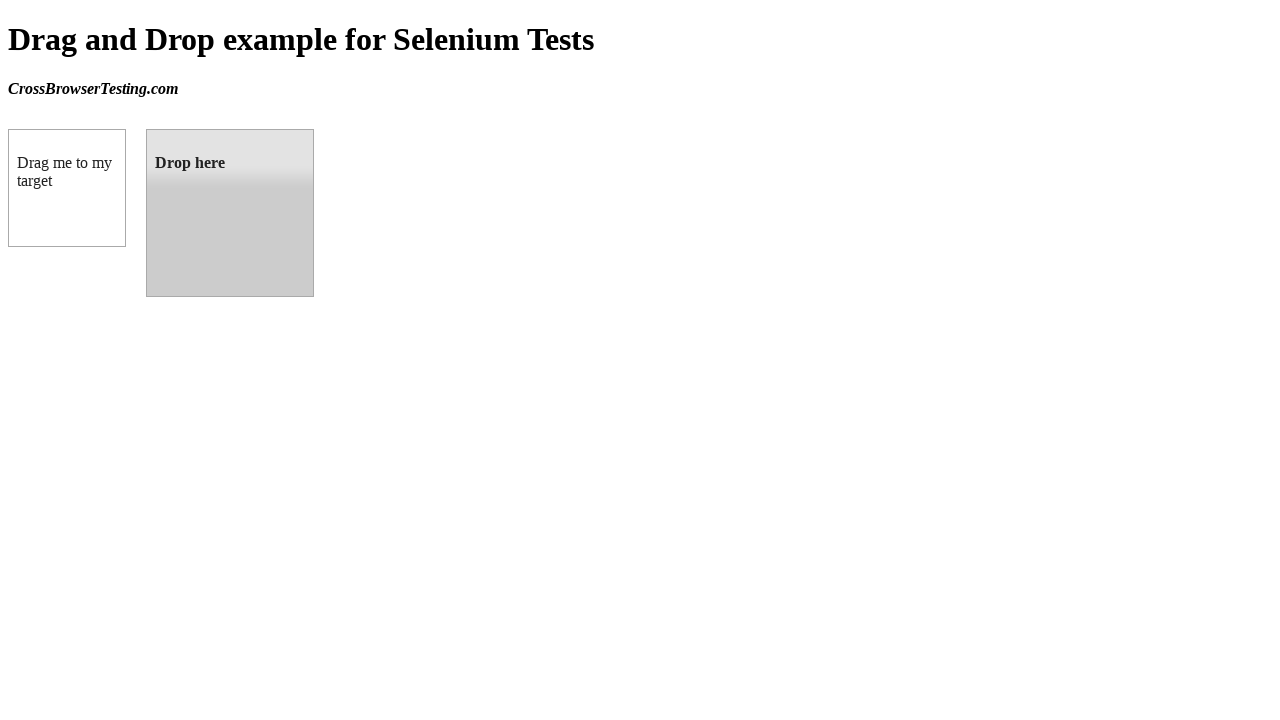

Performed second drag and drop action using drag_to method at (230, 213)
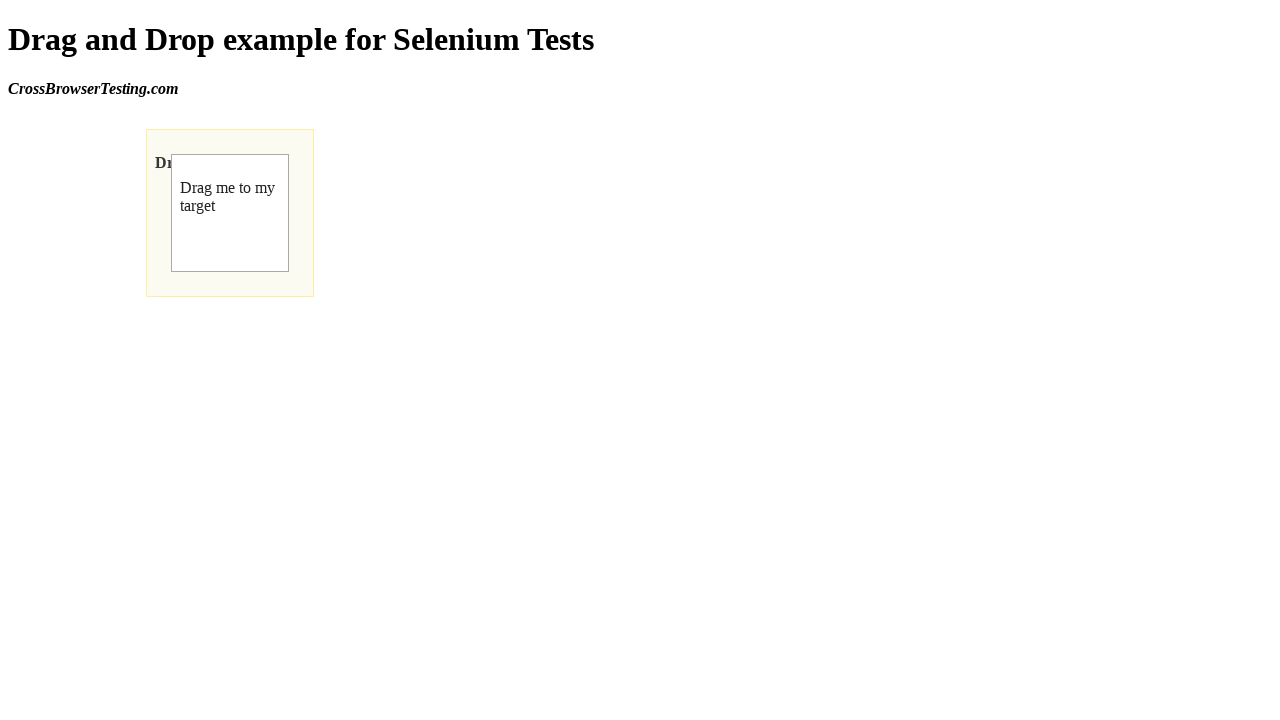

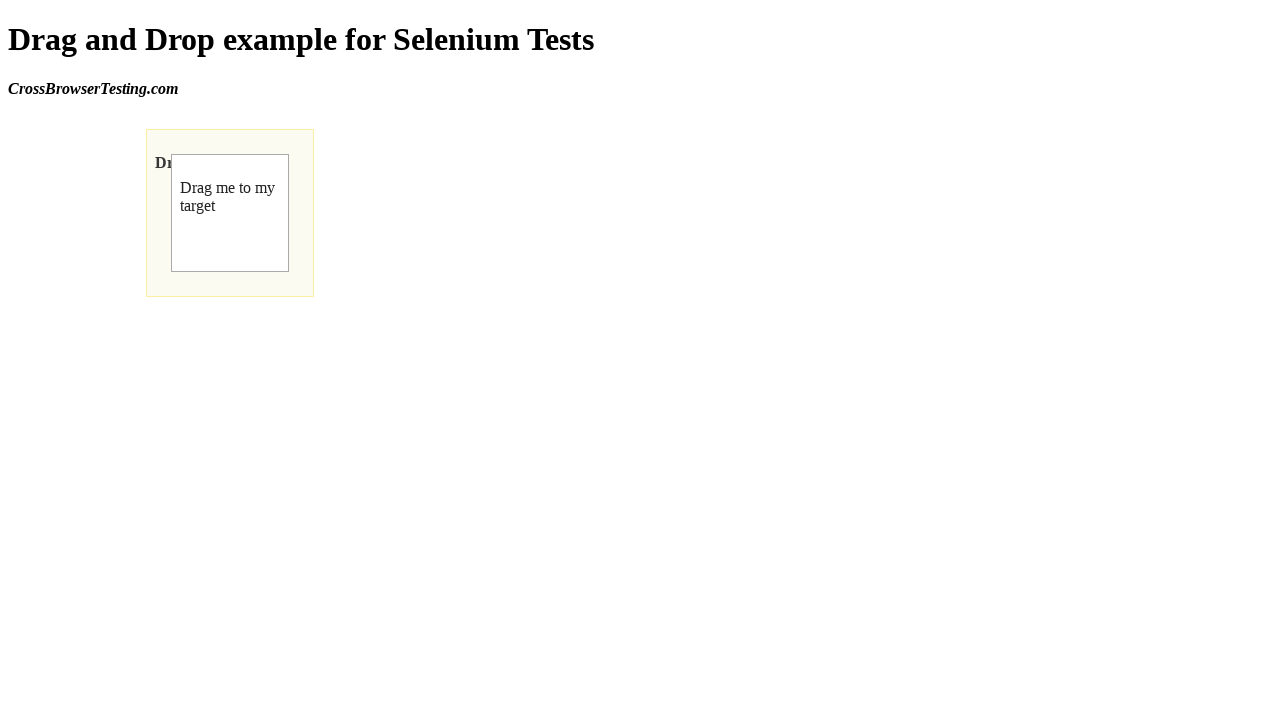